Demonstrates browser tab management by opening OpenCart website, then opening a new tab and navigating to OrangeHRM demo site

Starting URL: https://www.opencart.com/

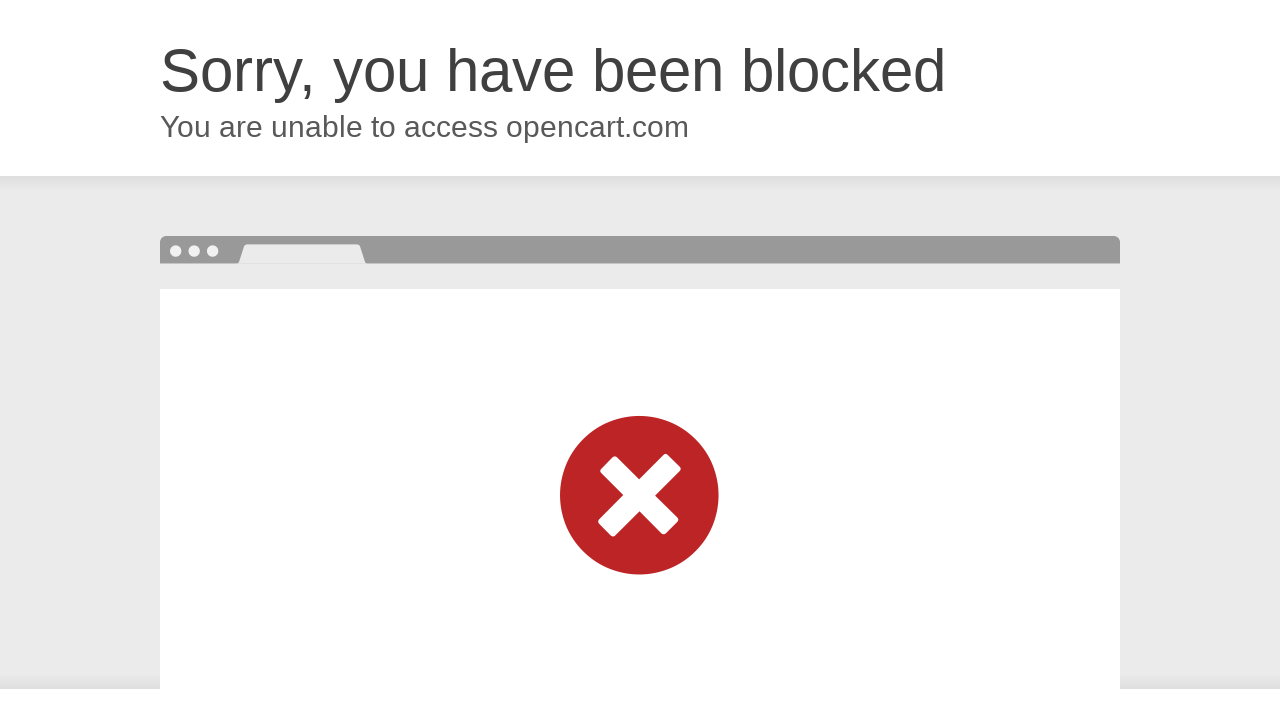

Opened a new browser tab
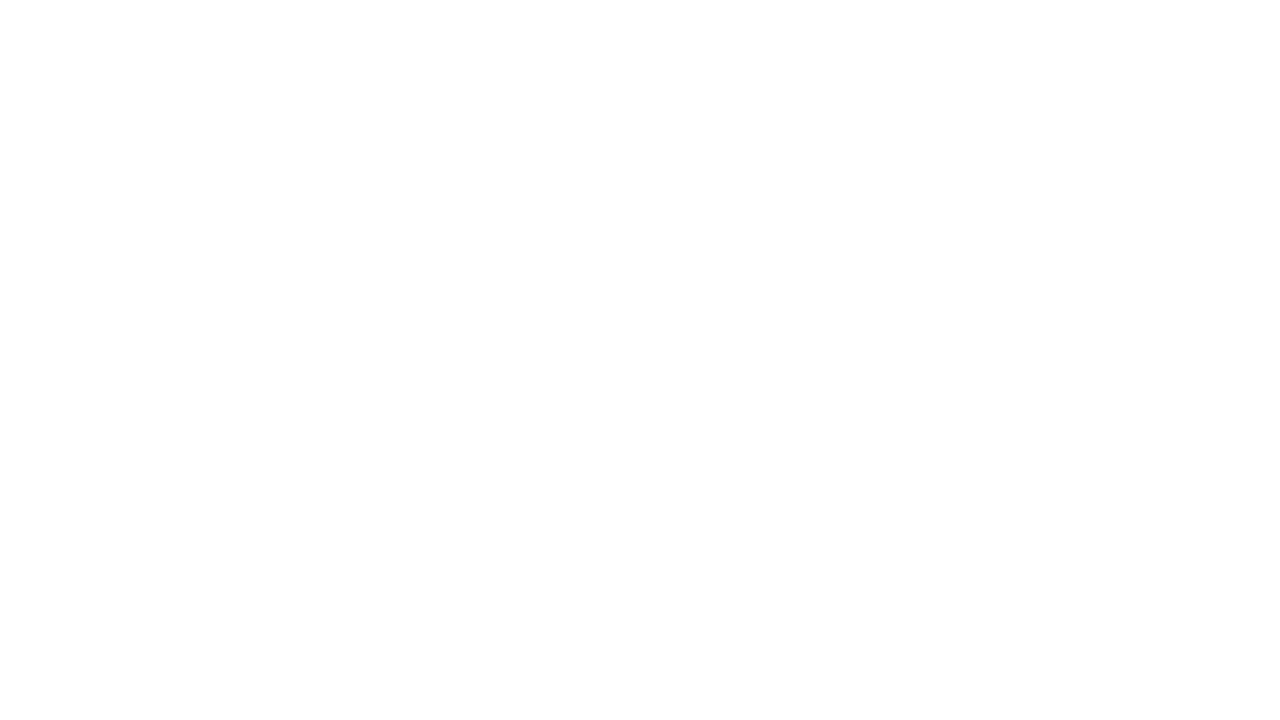

Navigated to OrangeHRM demo site in new tab
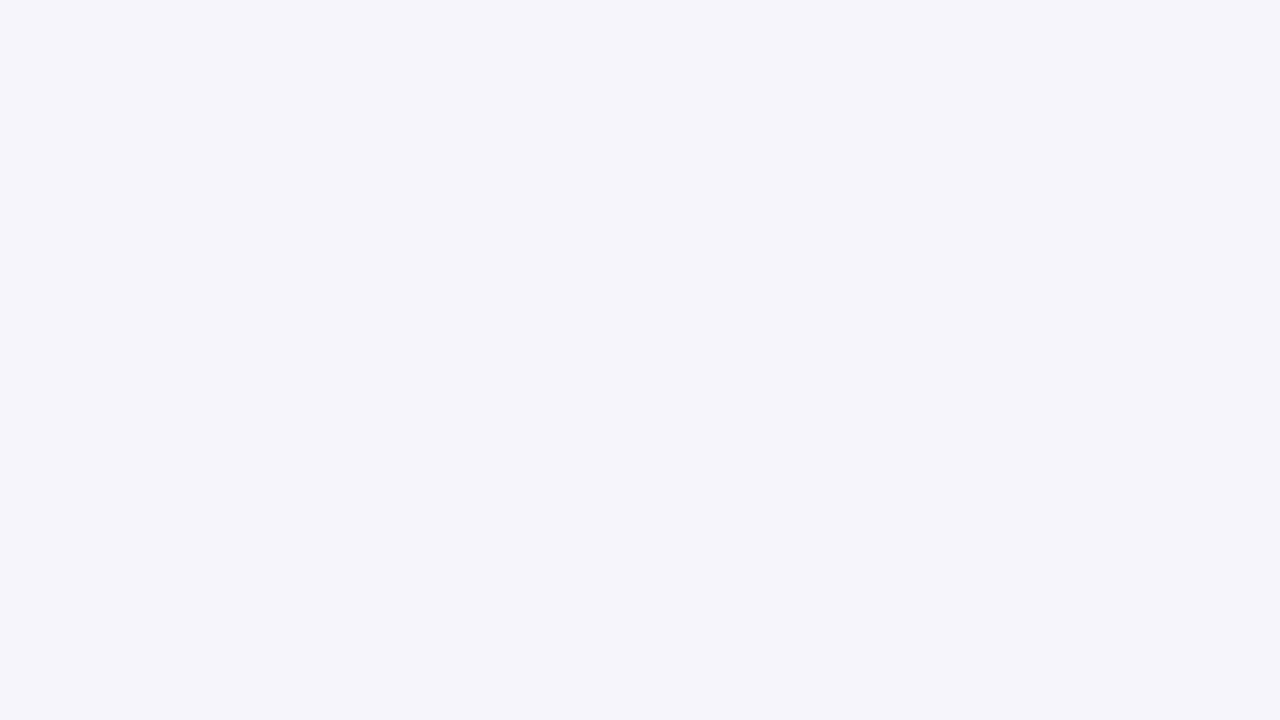

OrangeHRM page loaded completely
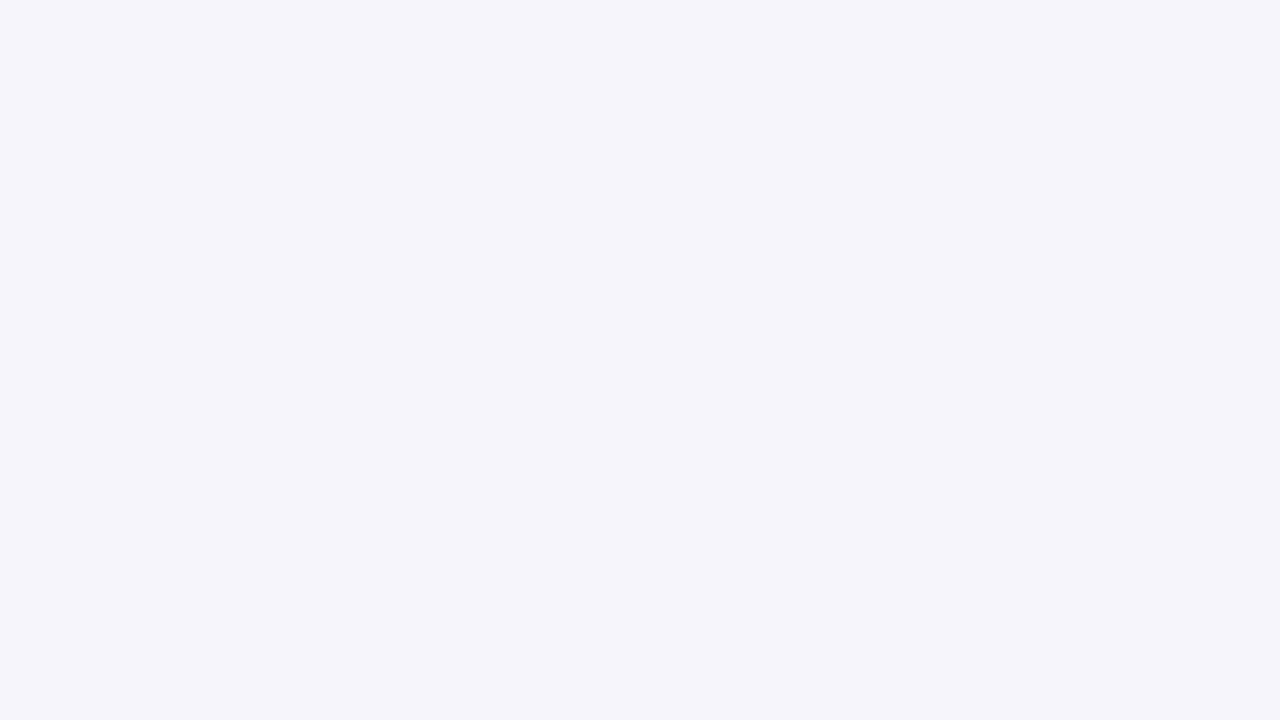

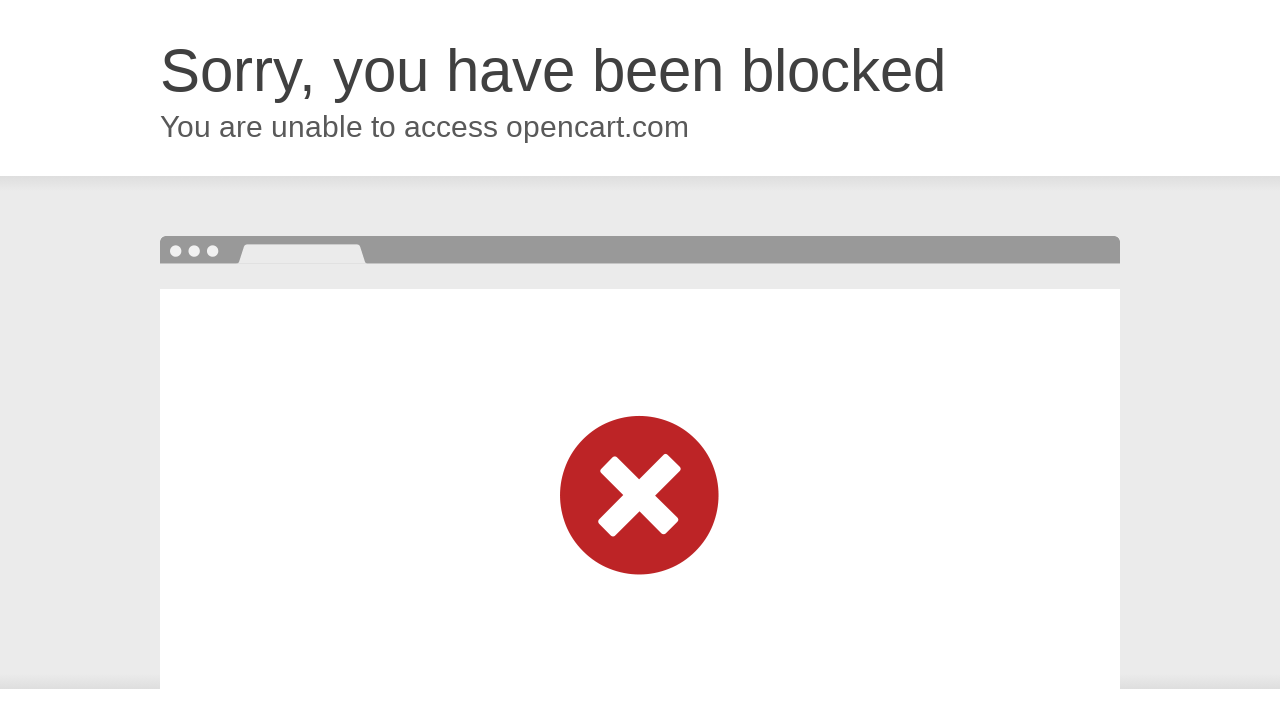